Tests a web form by entering text into a text box and submitting the form, then verifying the success message

Starting URL: https://www.selenium.dev/selenium/web/web-form.html

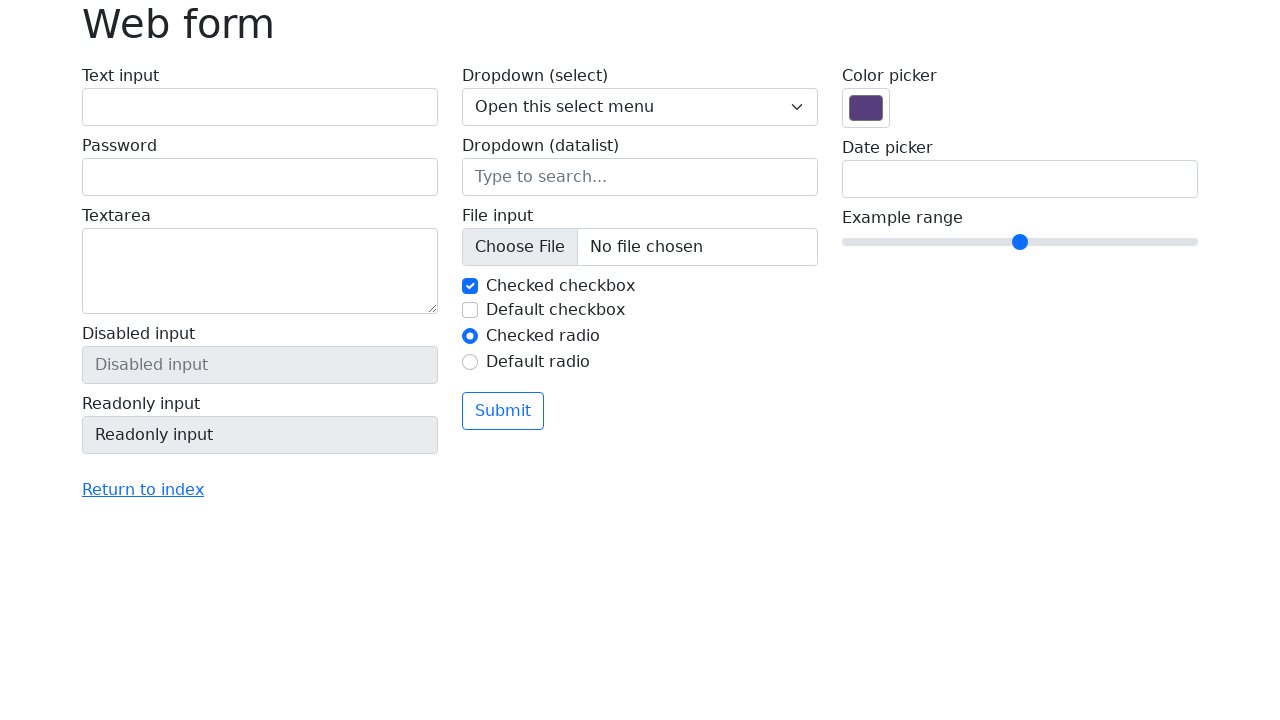

Filled text box with 'Selenium' on input[name='my-text']
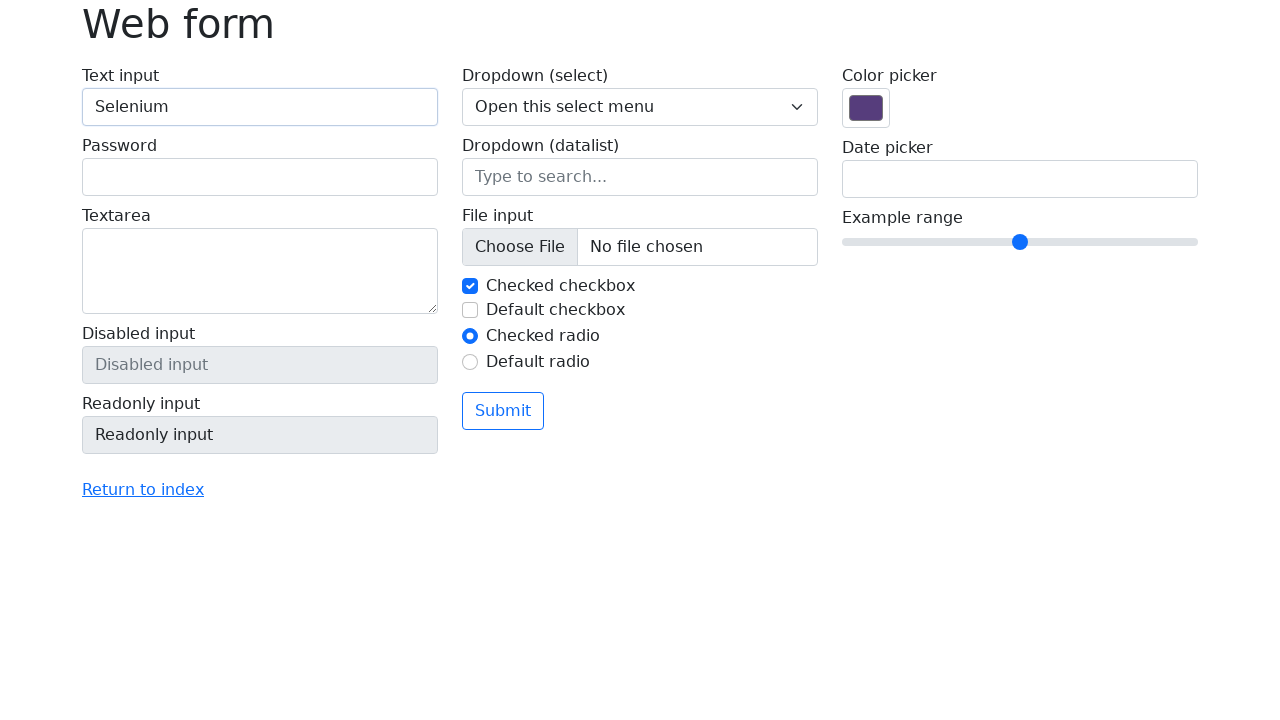

Clicked submit button to submit the form at (503, 411) on button
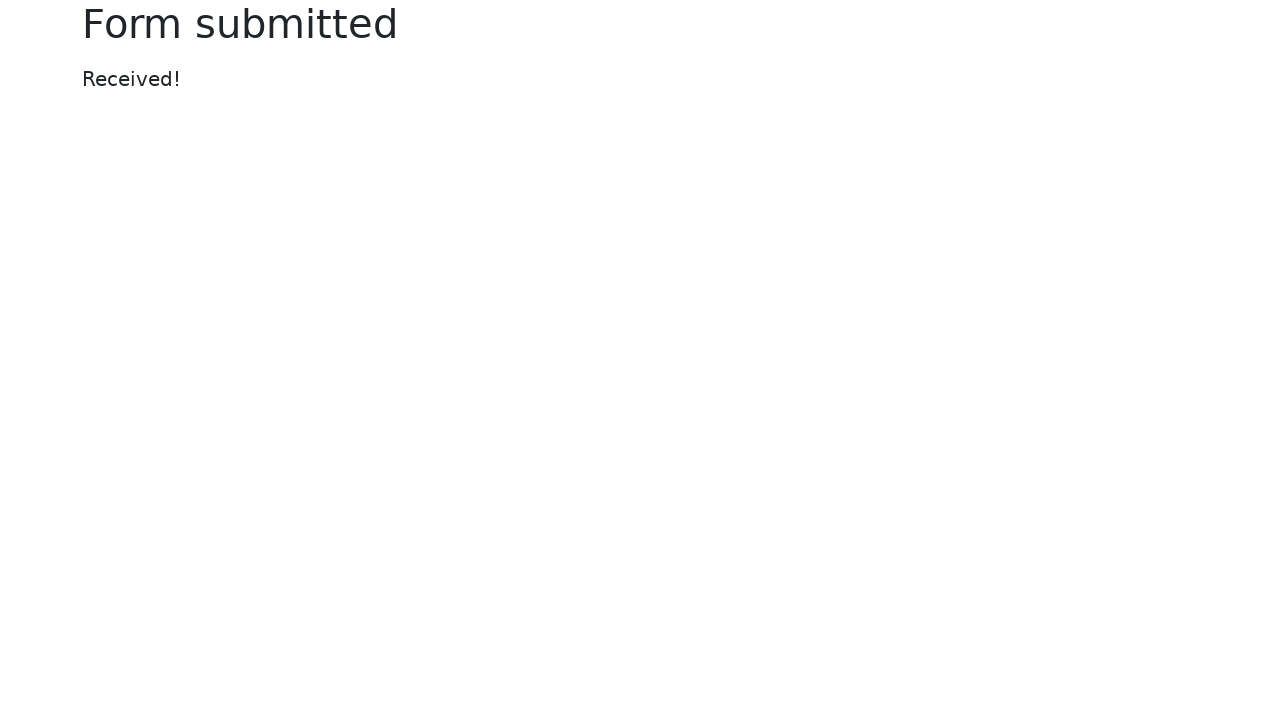

Success message appeared after form submission
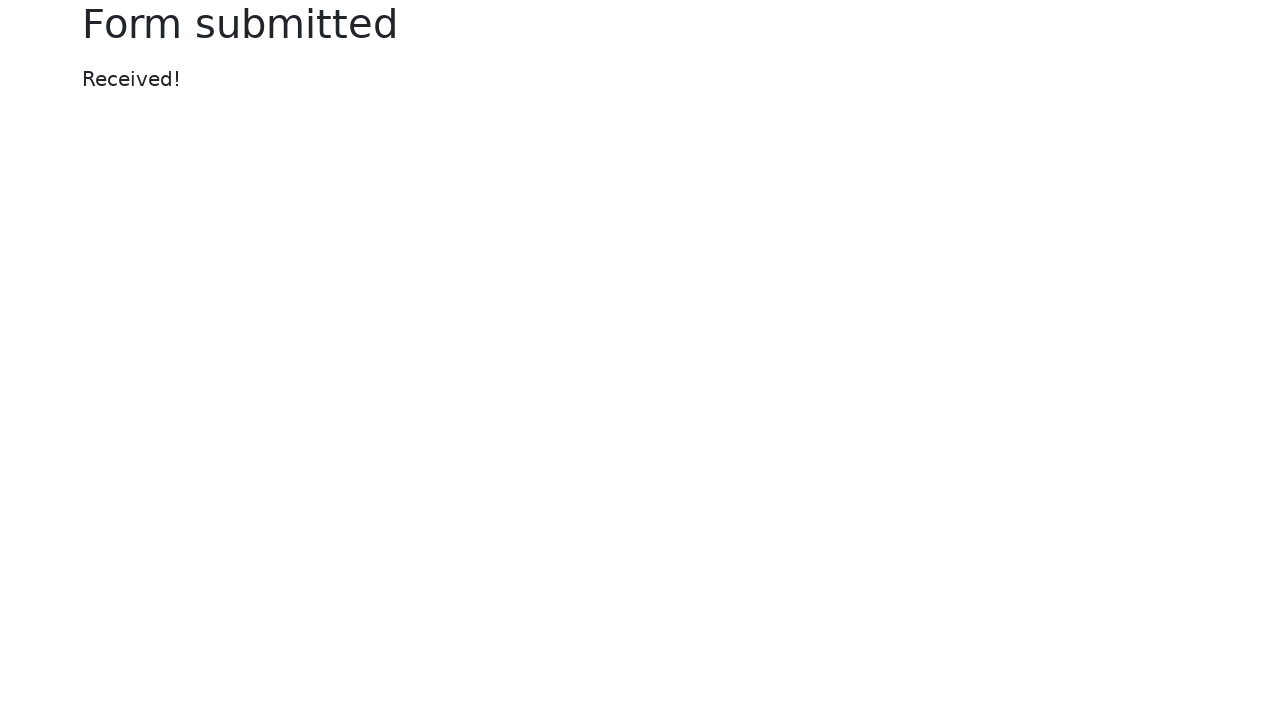

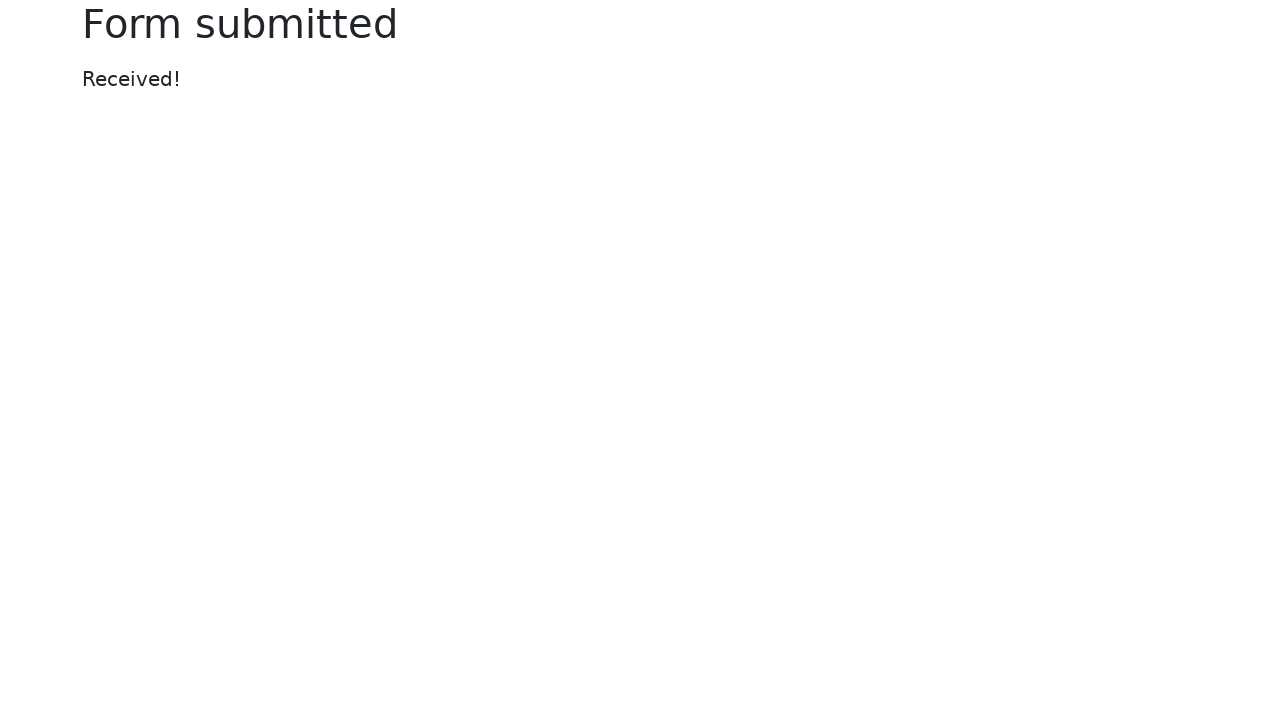